Tests various checkbox interactions on a demo page including basic checkbox, ajax checkbox, language selection, tri-state checkbox, toggle switch, and multi-select dropdown

Starting URL: https://www.leafground.com/checkbox.xhtml

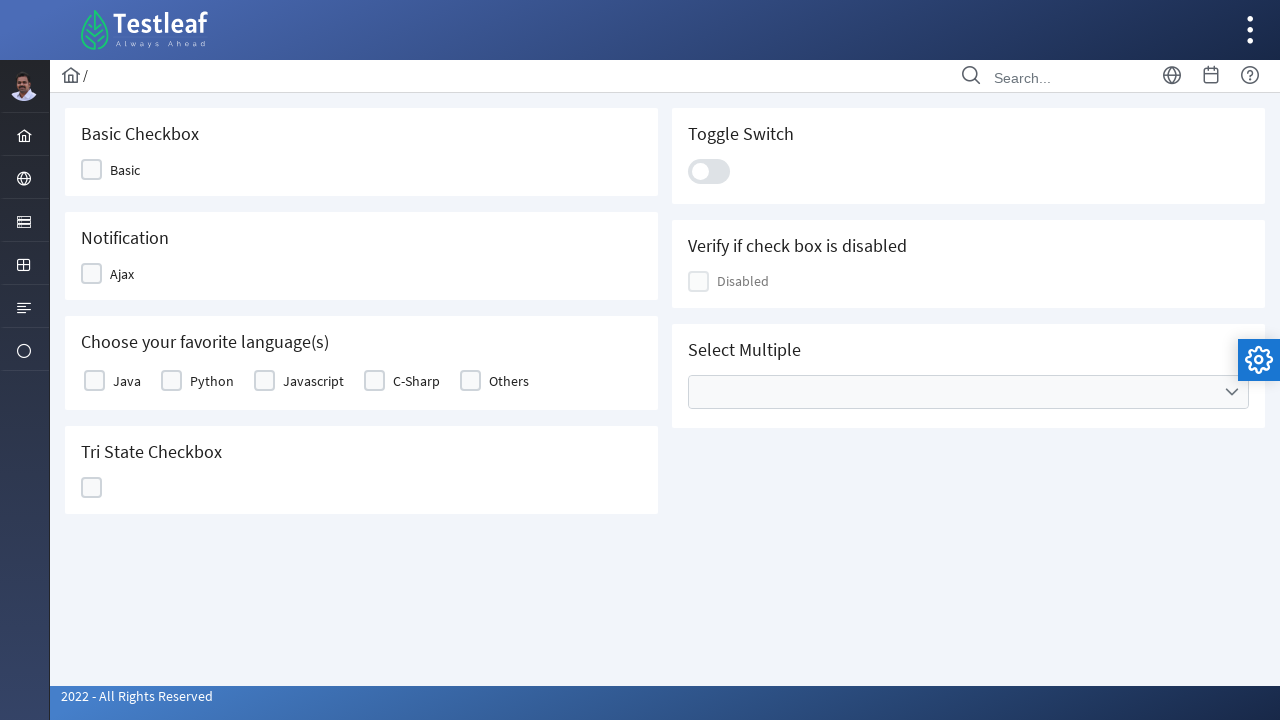

Clicked Basic checkbox at (125, 170) on xpath=//span[text()='Basic']
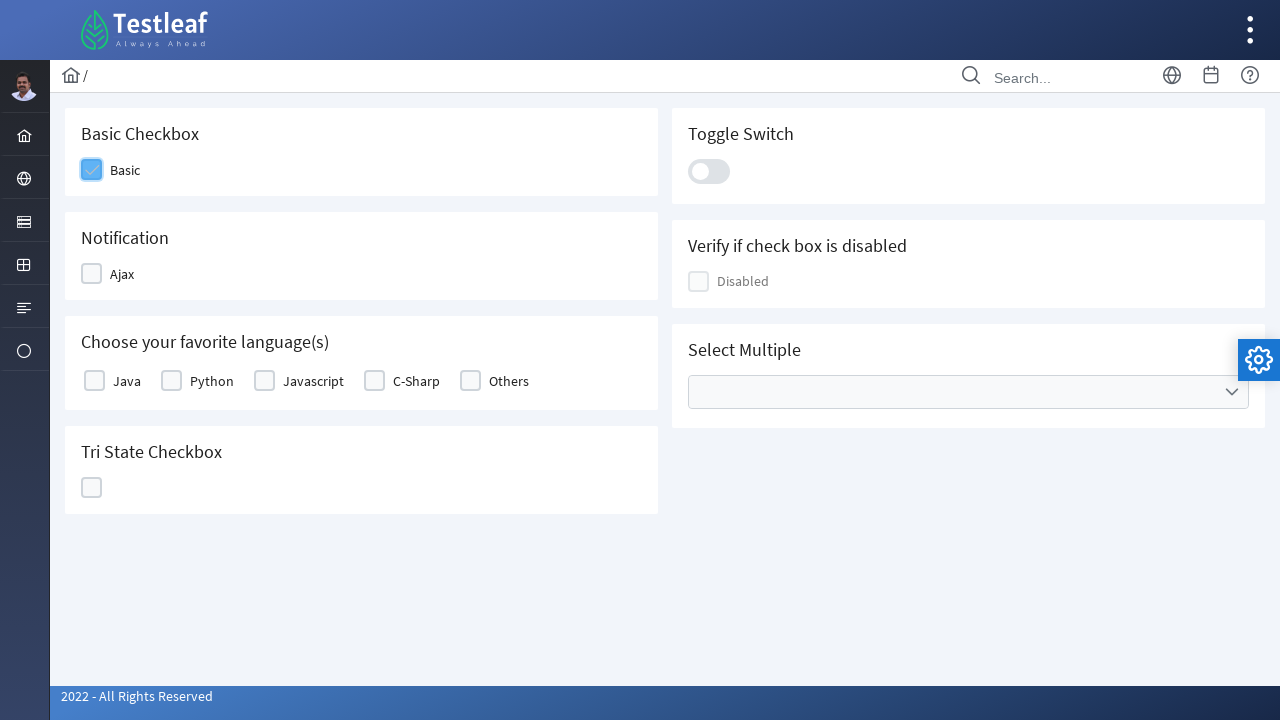

Clicked Ajax checkbox at (122, 274) on xpath=//span[text()='Ajax']
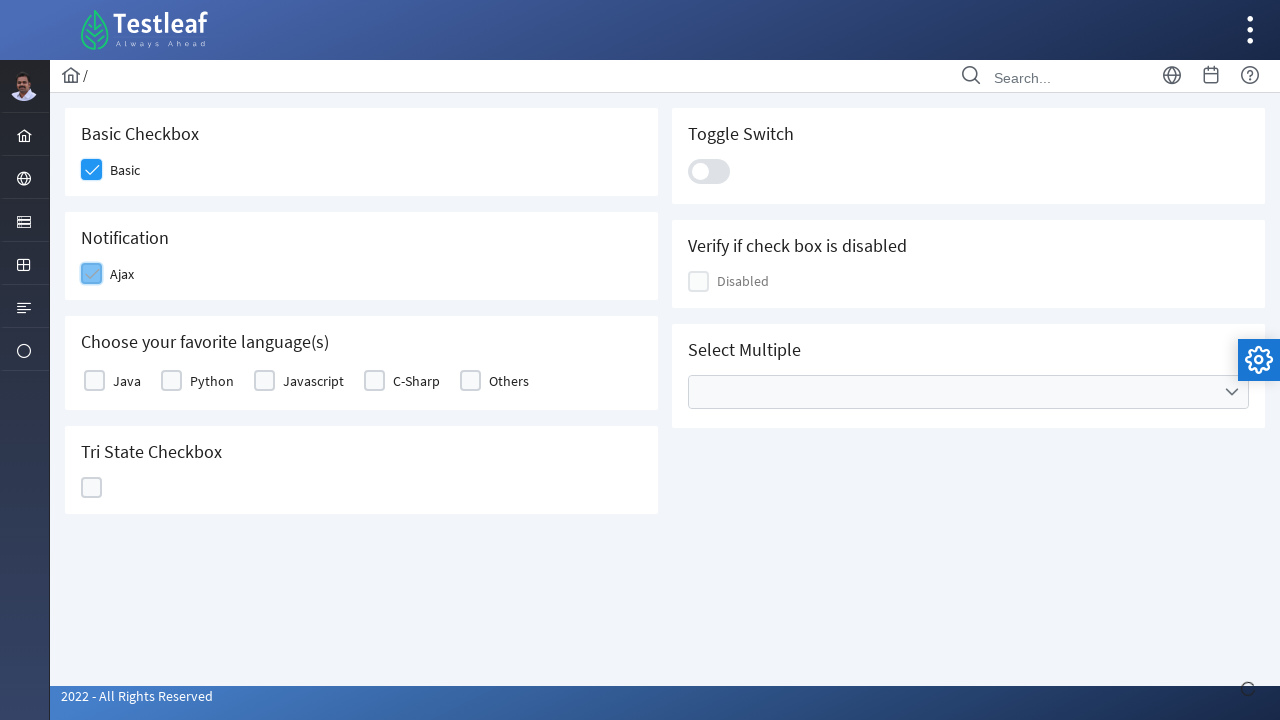

Selected first language option at (94, 381) on (//table[@class='ui-selectmanycheckbox ui-widget']/tbody/tr/td/div)[1]
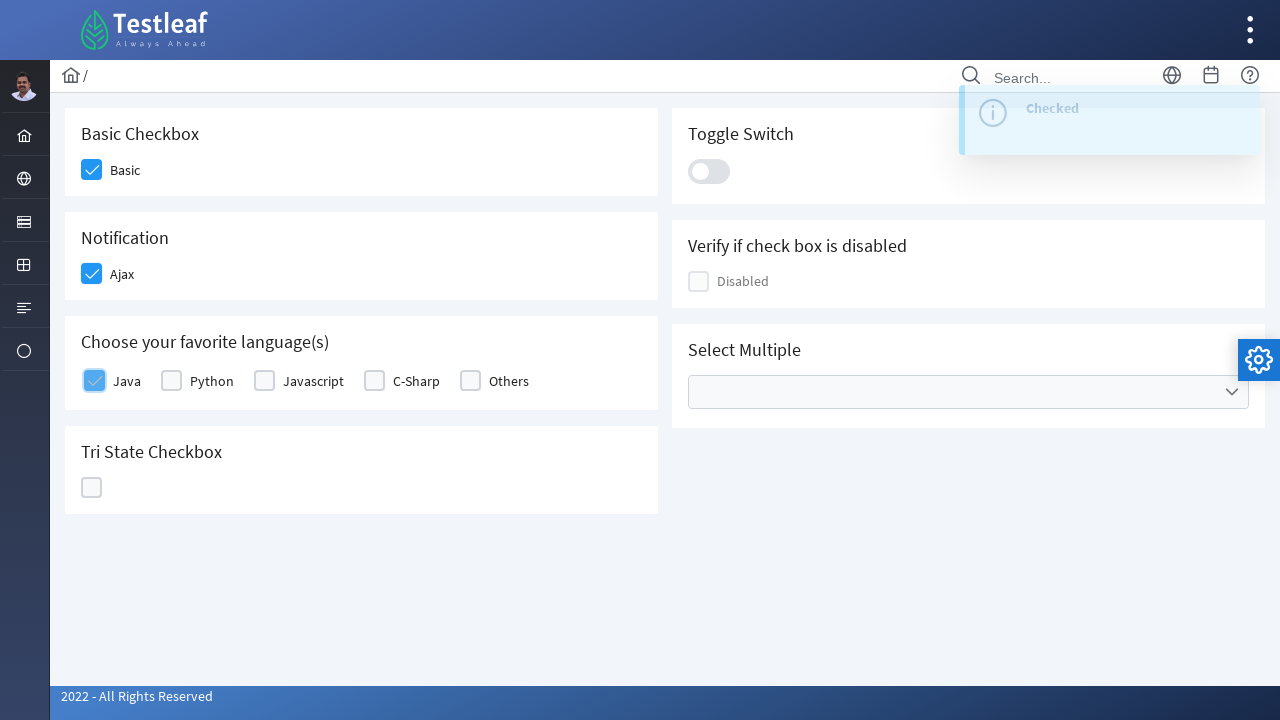

Clicked tri-state checkbox at (92, 488) on xpath=//div[@id='j_idt87:ajaxTriState']
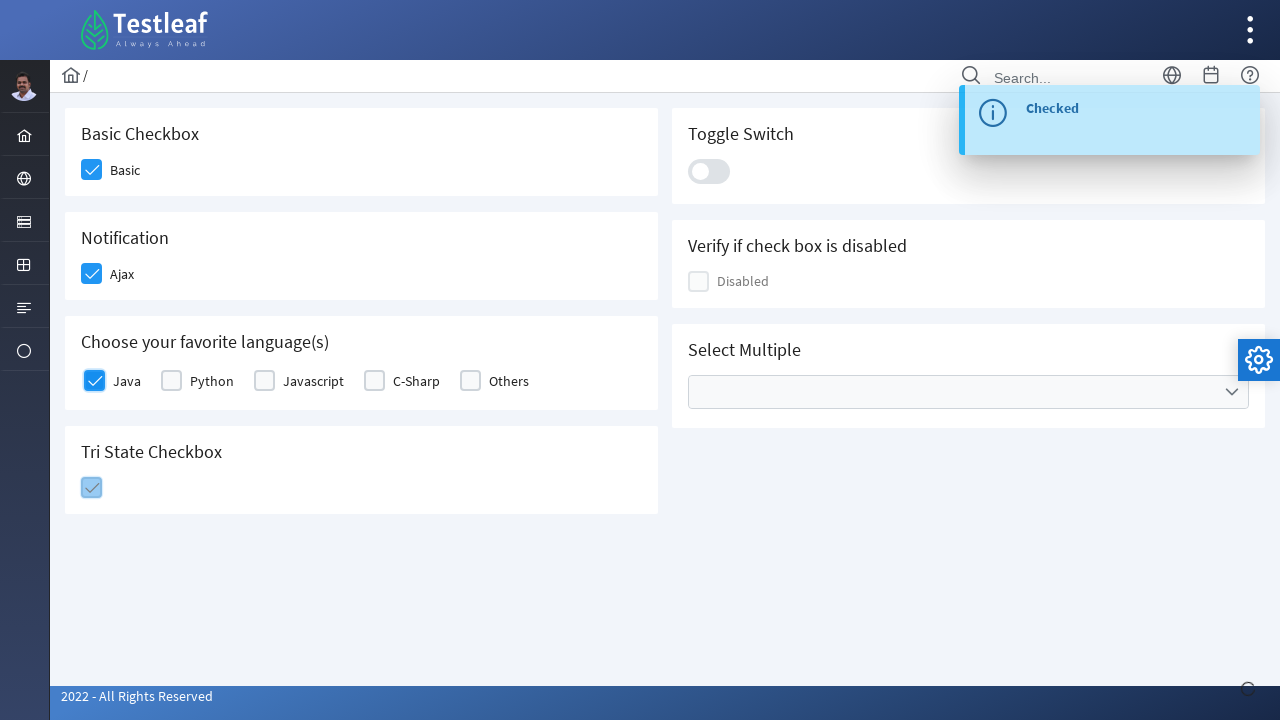

Clicked toggle switch at (709, 171) on xpath=//div[@class='ui-toggleswitch-slider']
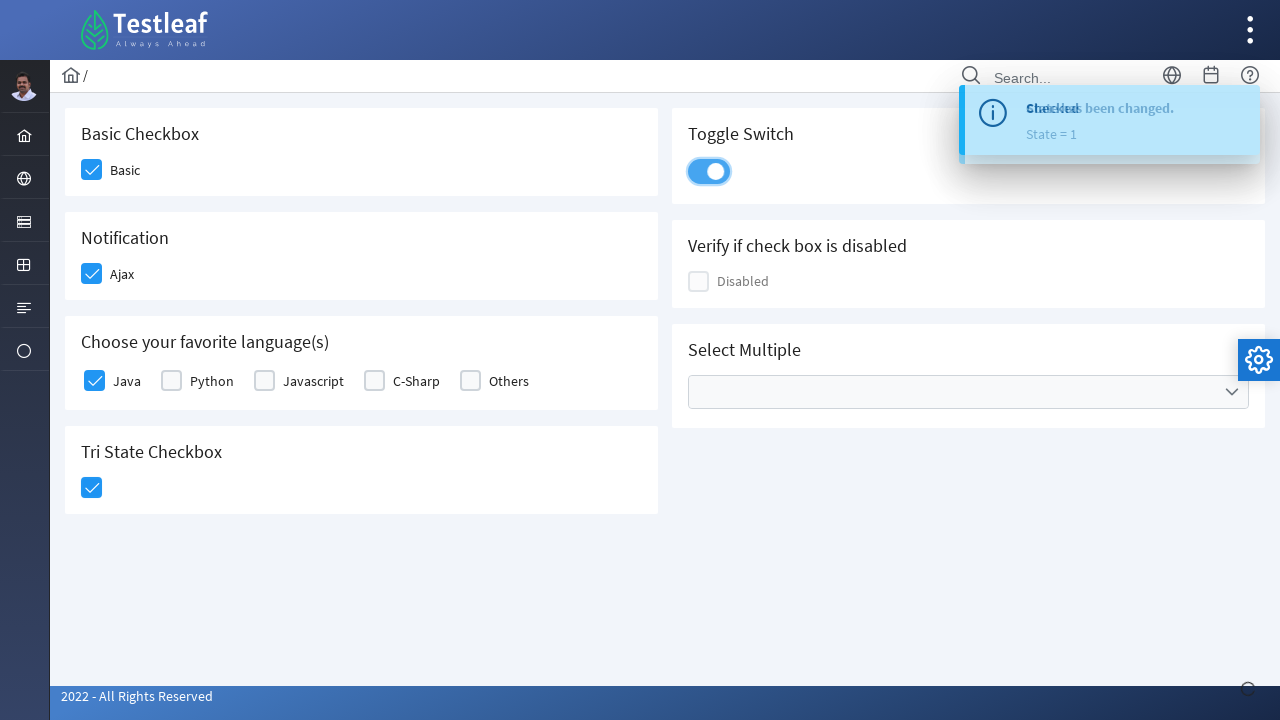

Verified checkbox enabled state
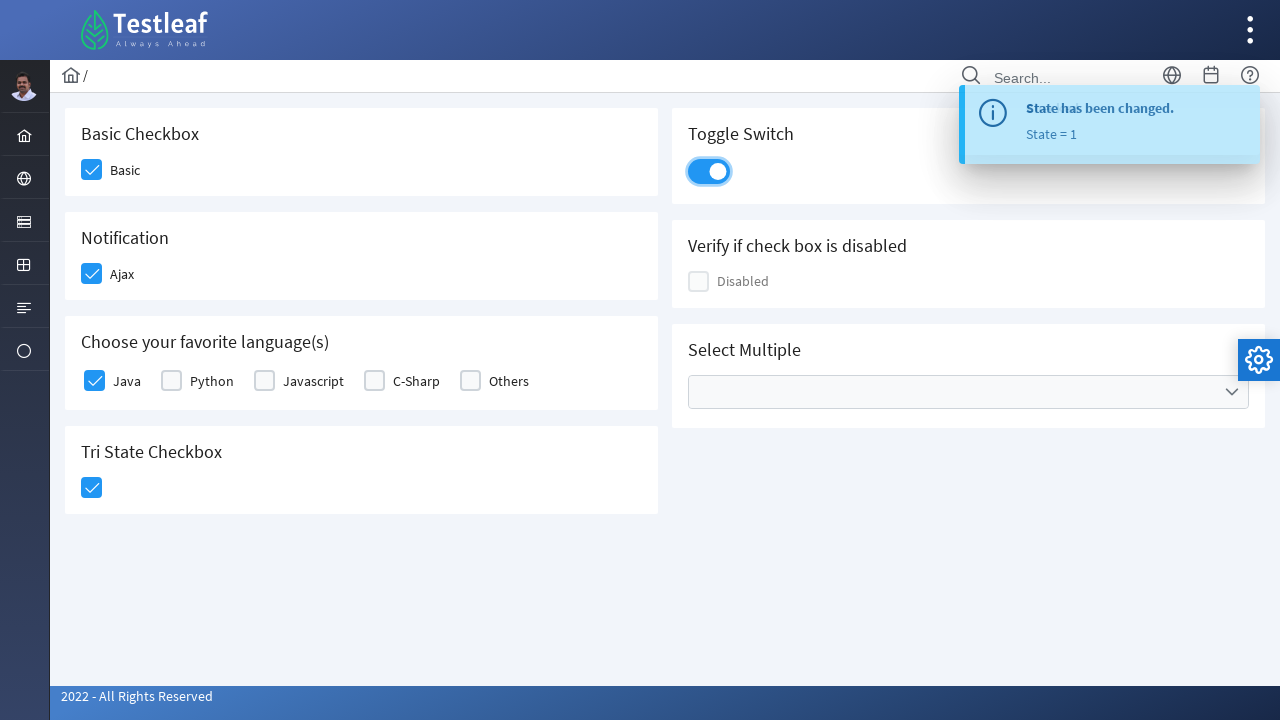

Opened Cities dropdown at (968, 392) on xpath=//ul[@data-label='Cities']
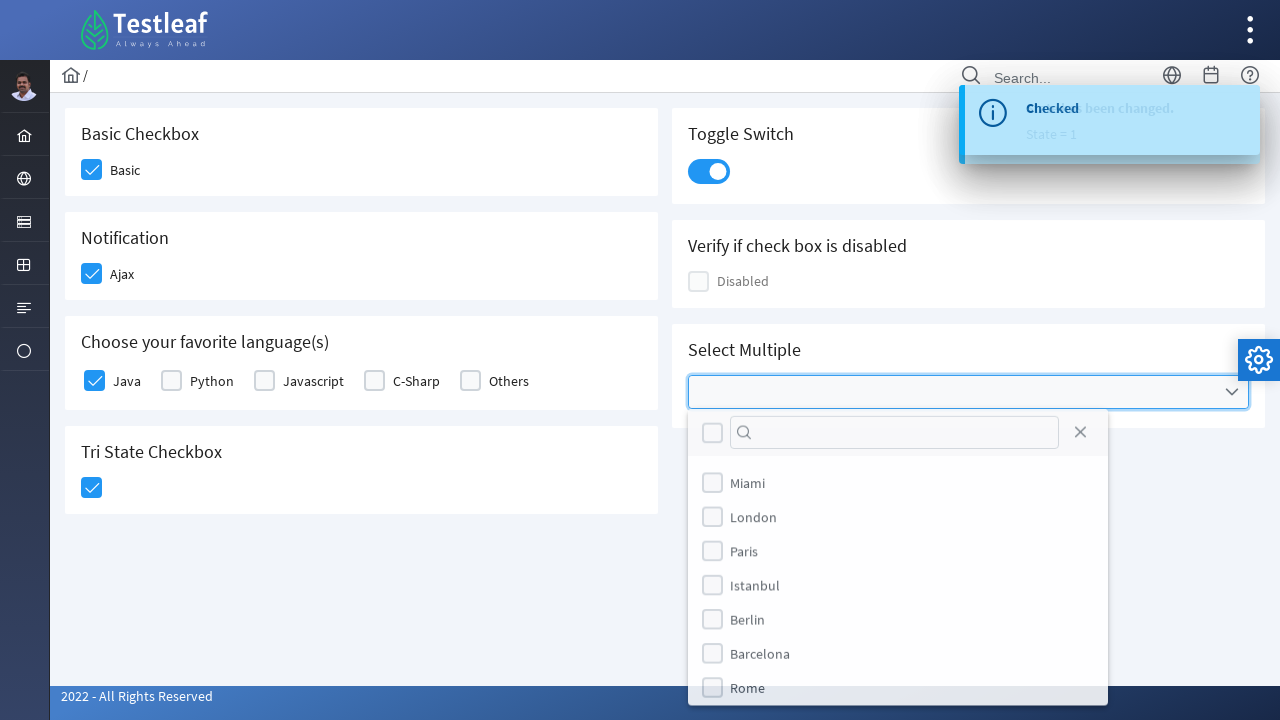

Waited for dropdown to fully open
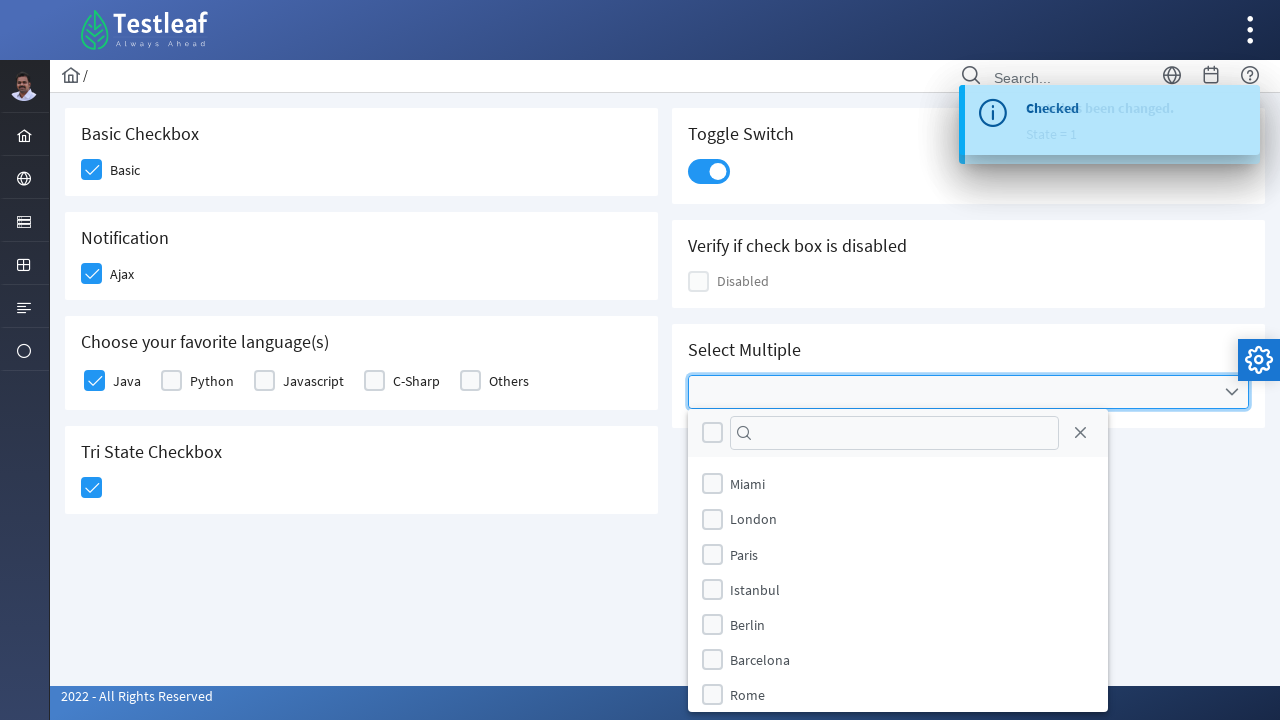

Selected Miami from dropdown at (748, 484) on (//label[text()='Miami'])[2]
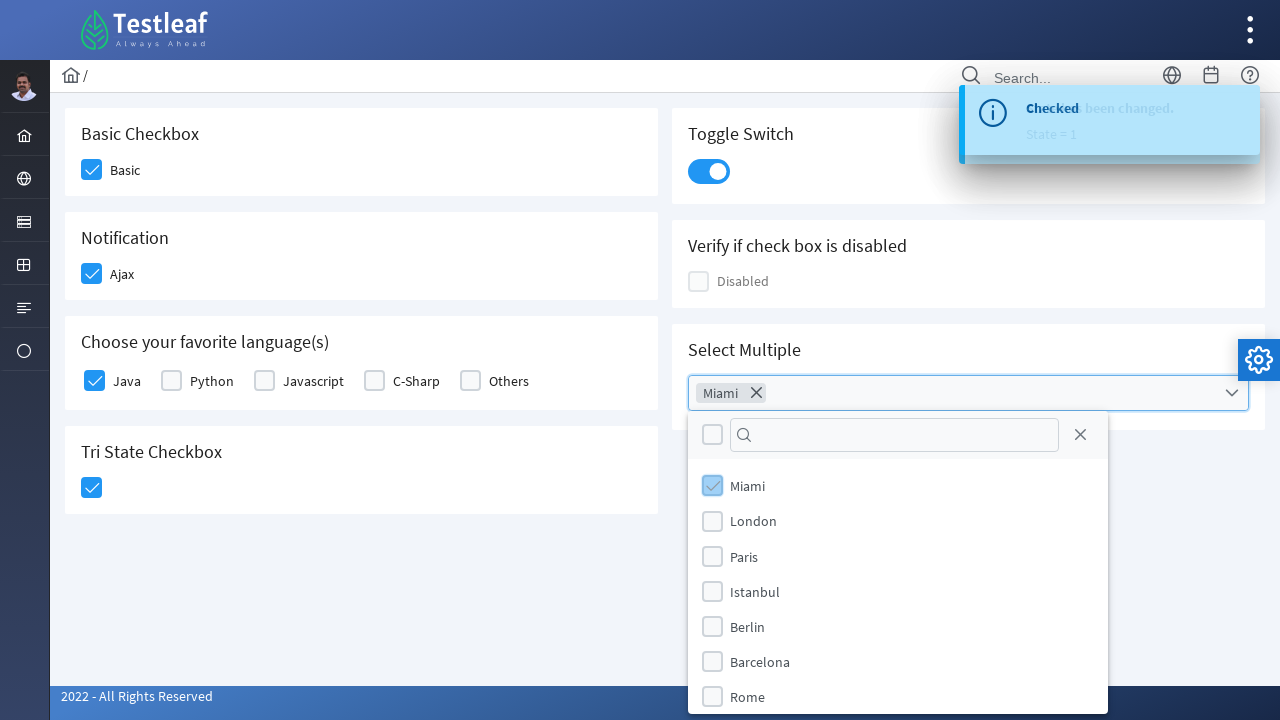

Selected London from dropdown at (754, 521) on (//label[text()='London'])[2]
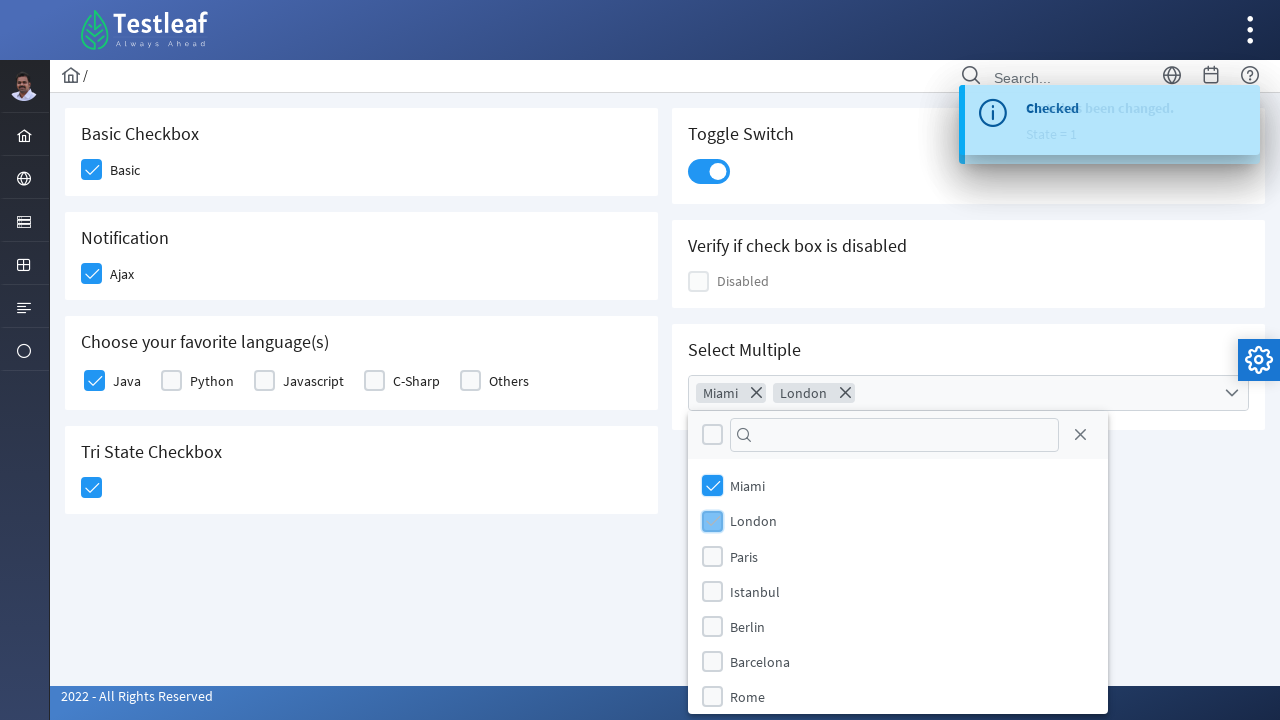

Waited before closing dropdown
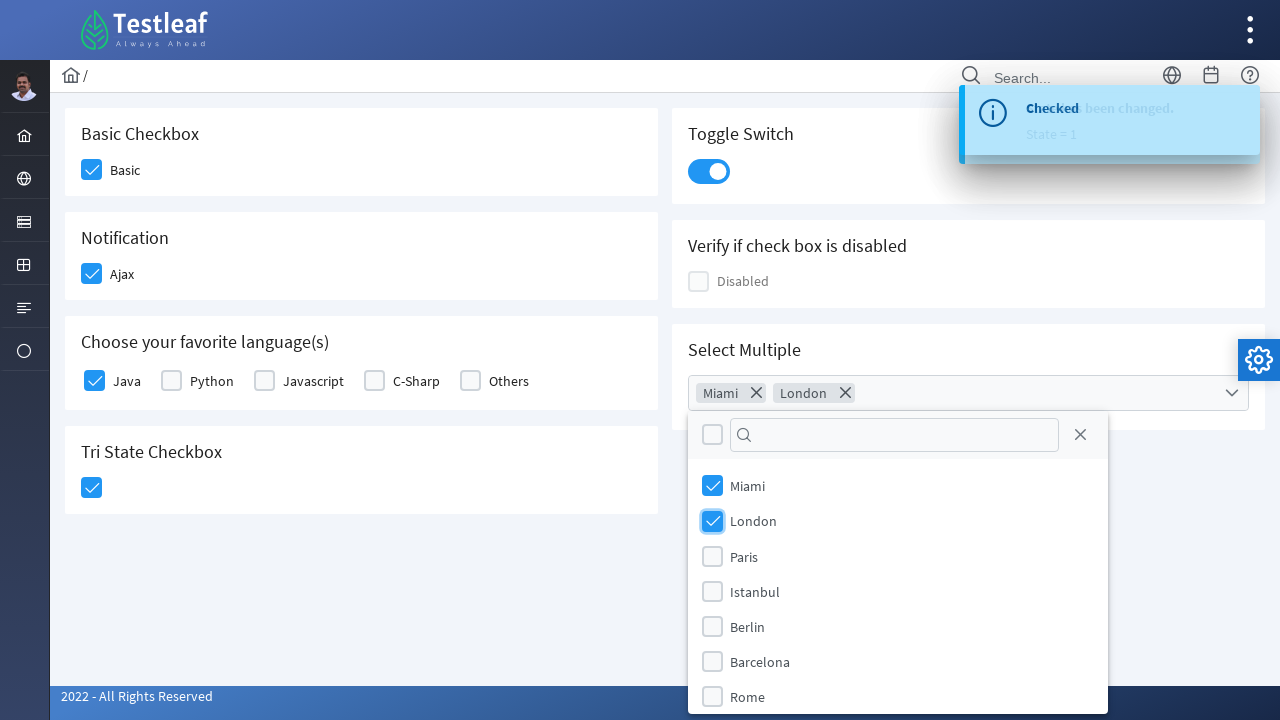

Closed Cities dropdown at (968, 393) on xpath=//ul[@data-label='Cities']
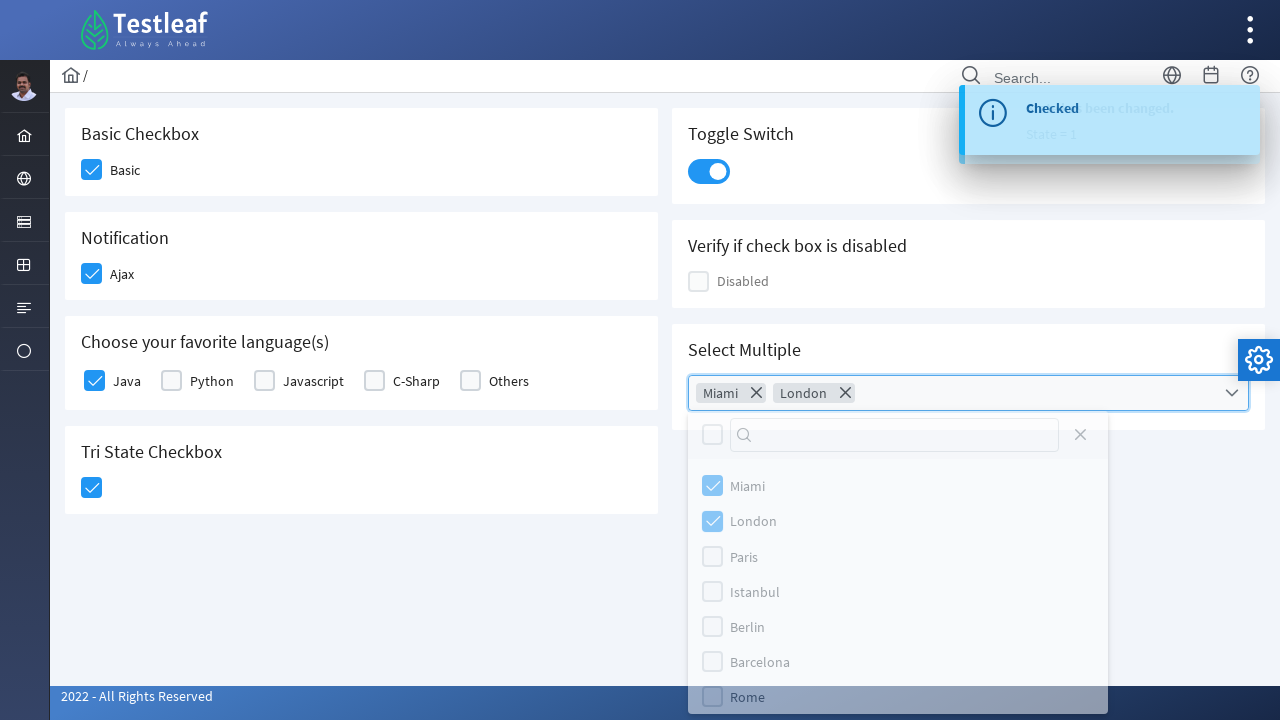

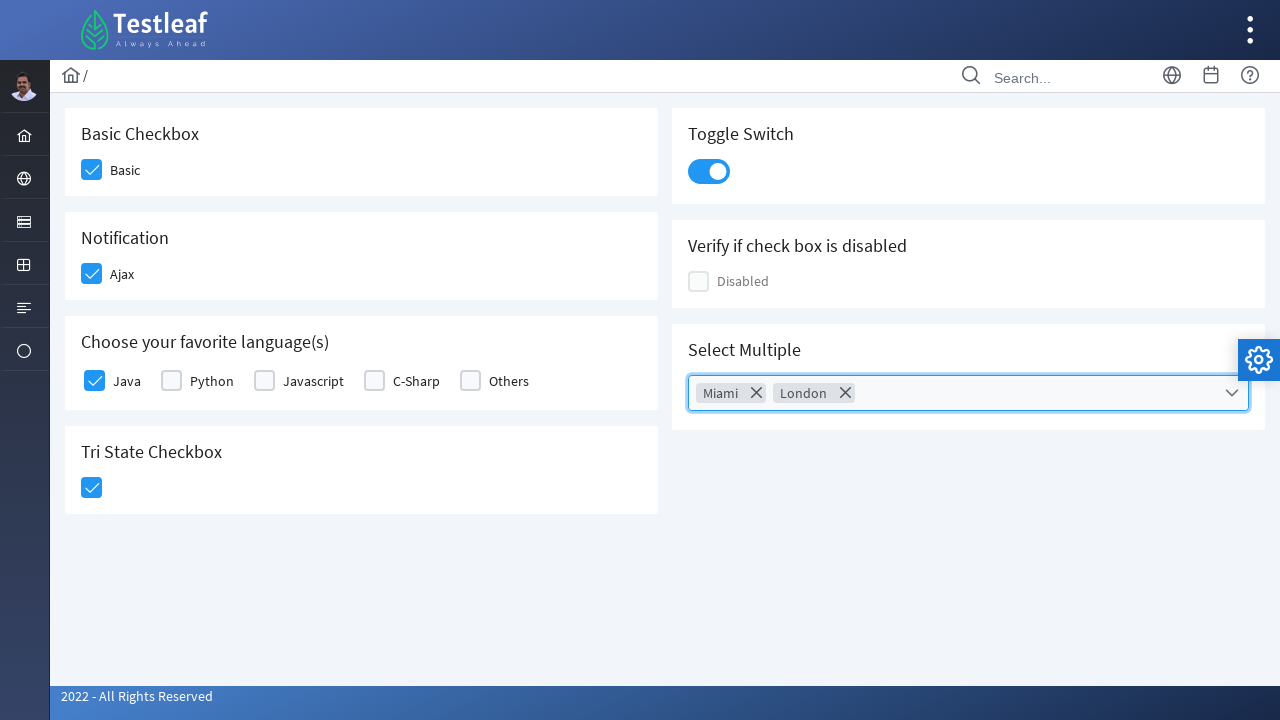